Tests navigation to the sign-in page on an e-commerce store by clicking the sign-in link, verifying the sign-in page loads with a "no account" option, then navigating back to the homepage.

Starting URL: https://mystore-testlab.coderslab.pl/index.php

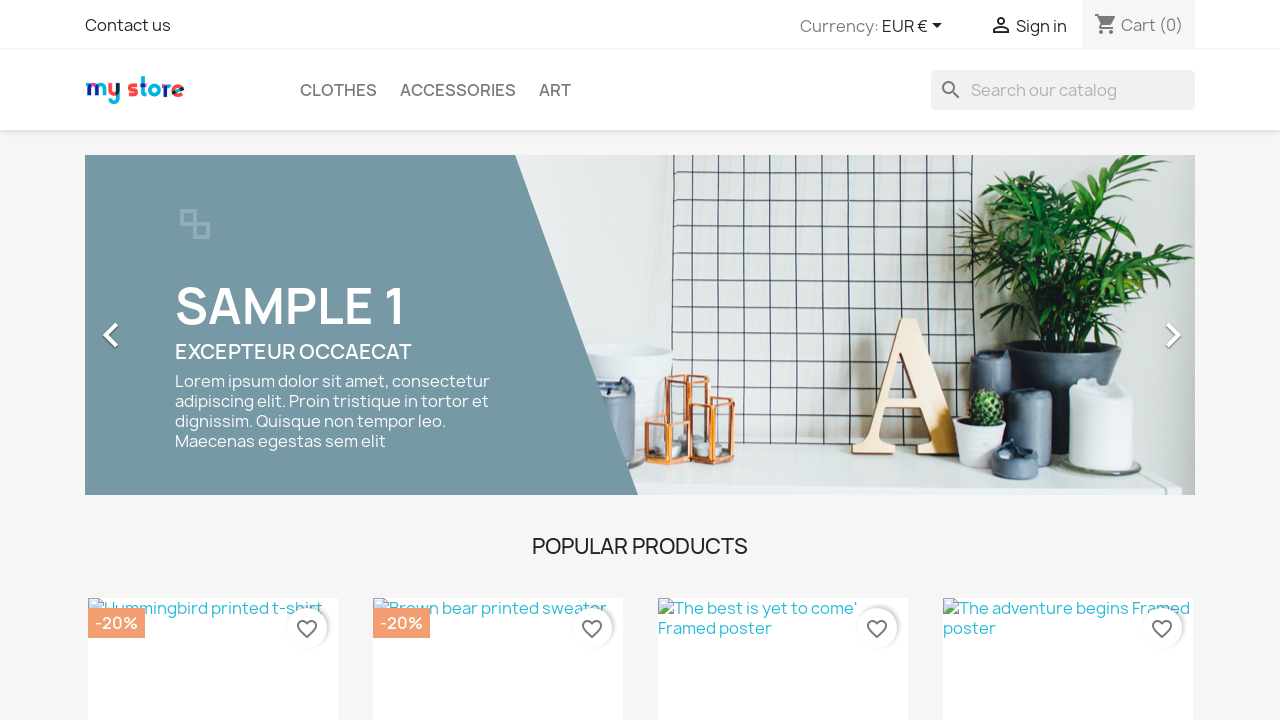

Clicked on the sign-in link (hidden on small screens) at (1041, 26) on span.hidden-sm-down
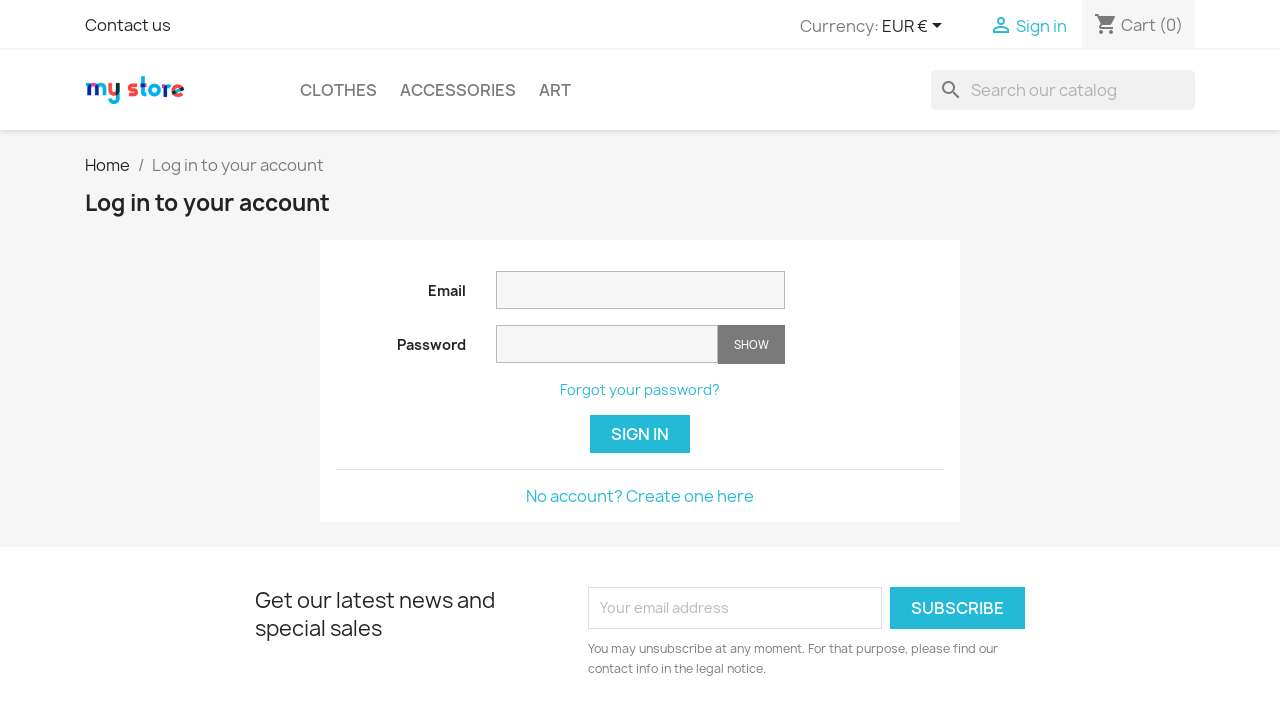

Sign-in page loaded and 'no account' section is visible
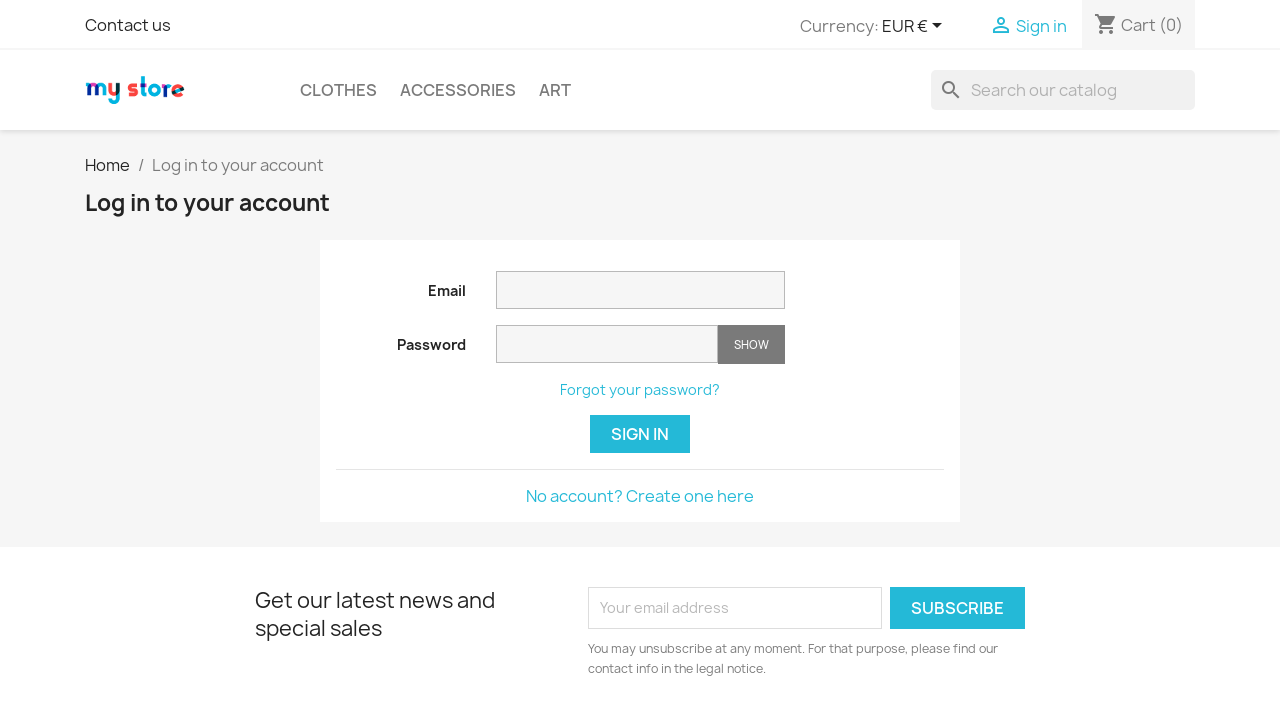

Navigated back once from sign-in page
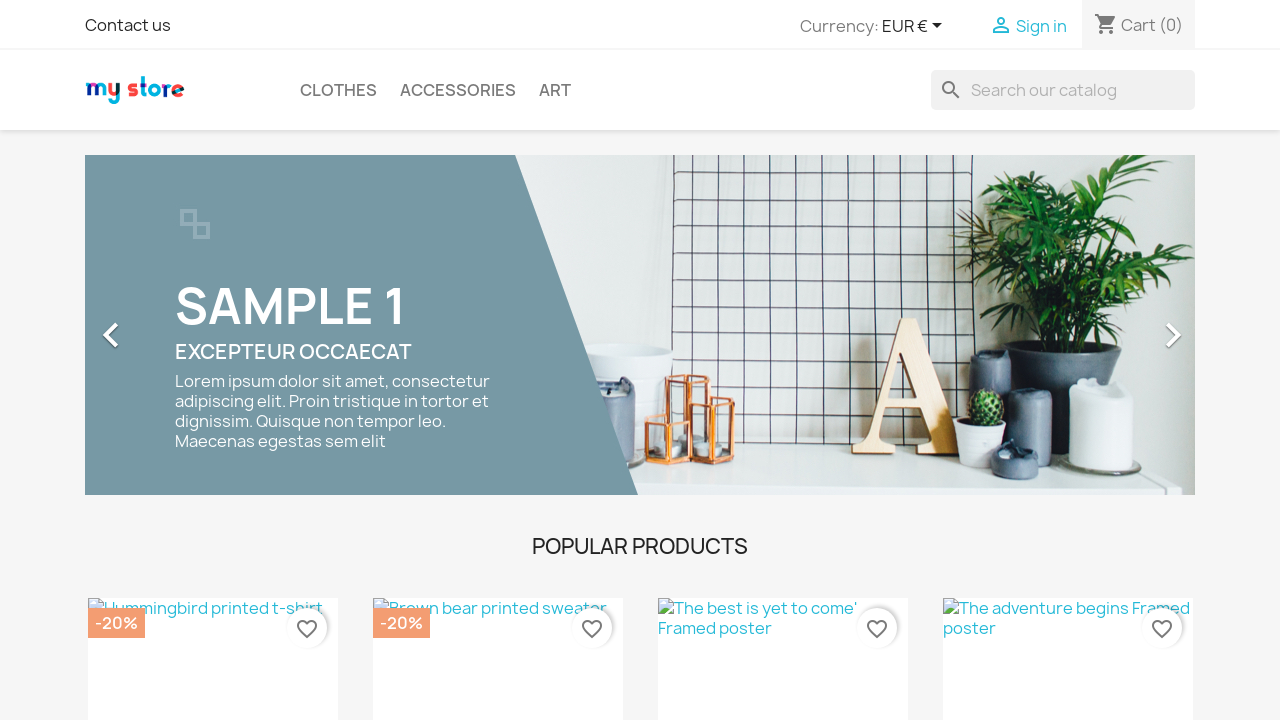

Navigated back again to return to homepage
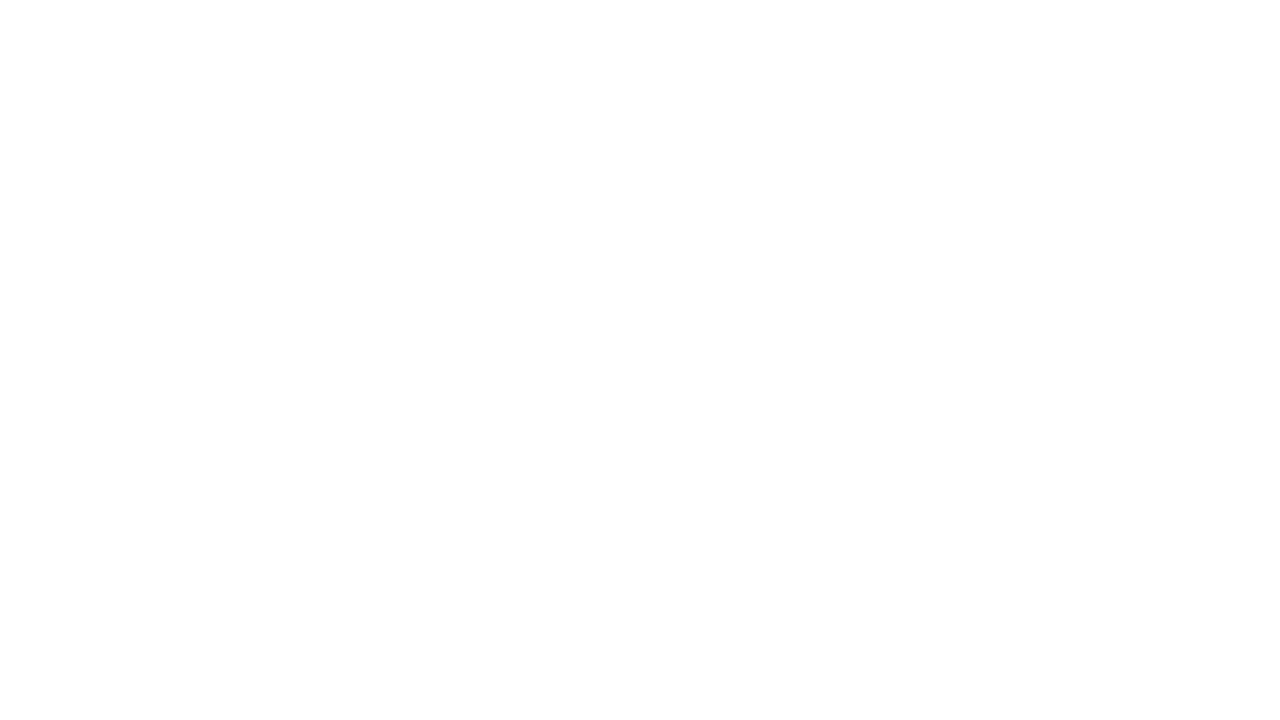

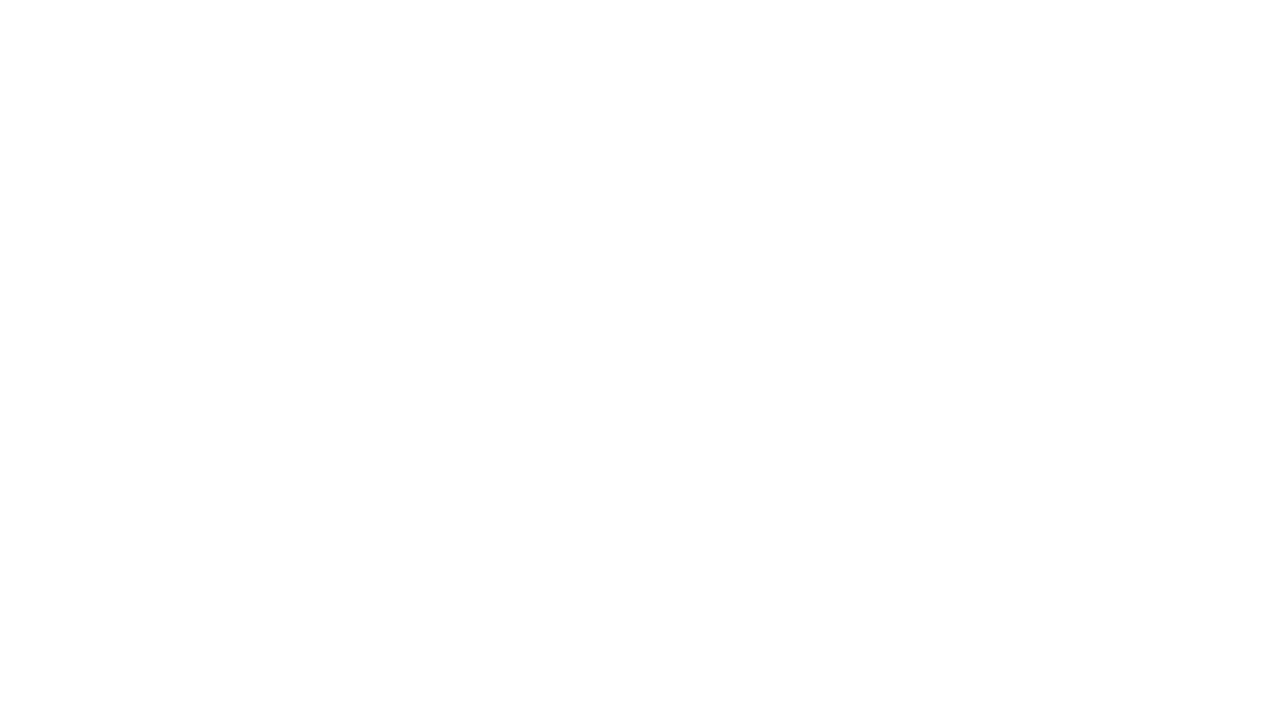